Tests the search functionality by entering a valid search term and verifying that all displayed products match the search criteria

Starting URL: https://rahulshettyacademy.com/seleniumPractise/

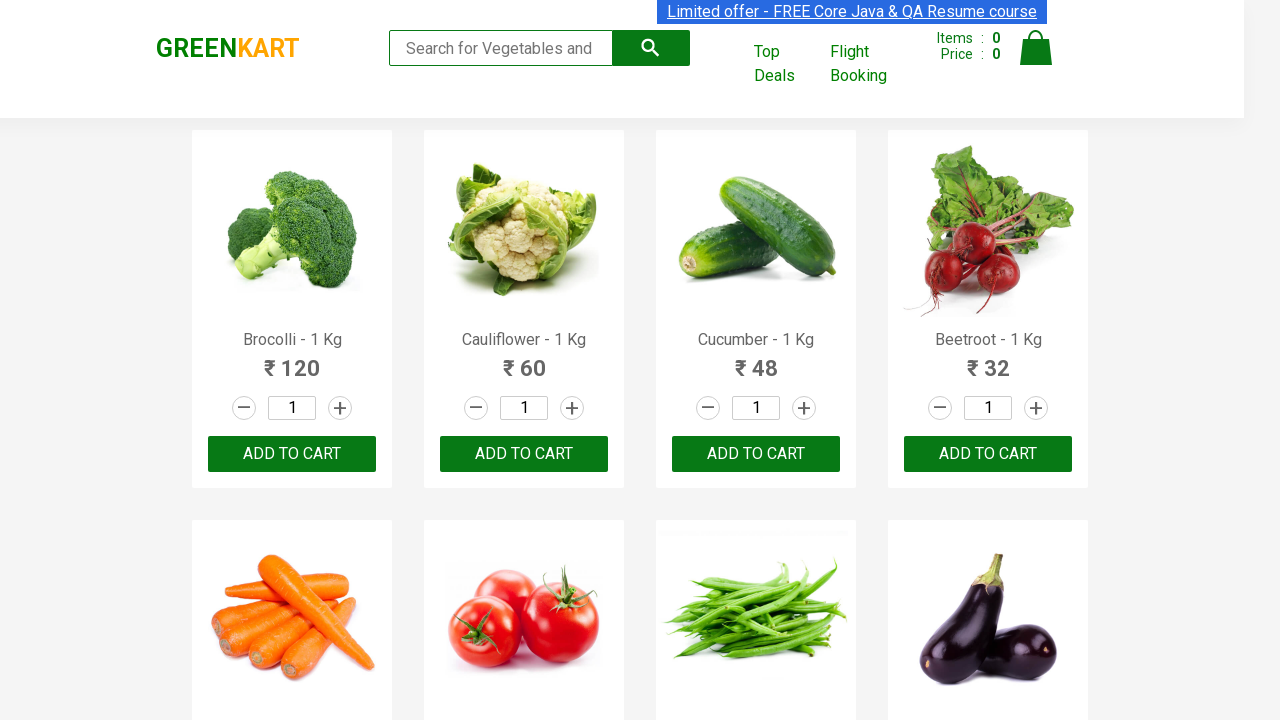

Filled search field with 'ca' on .search-keyword
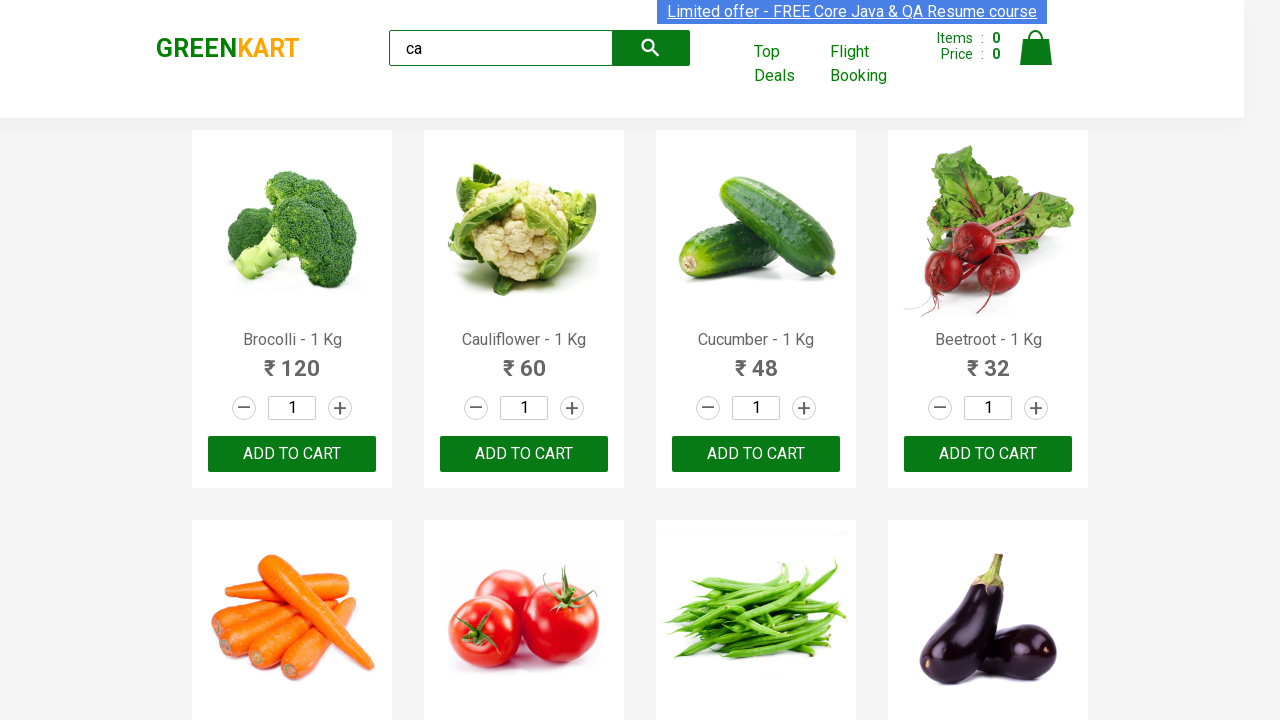

Waited for products to update after search
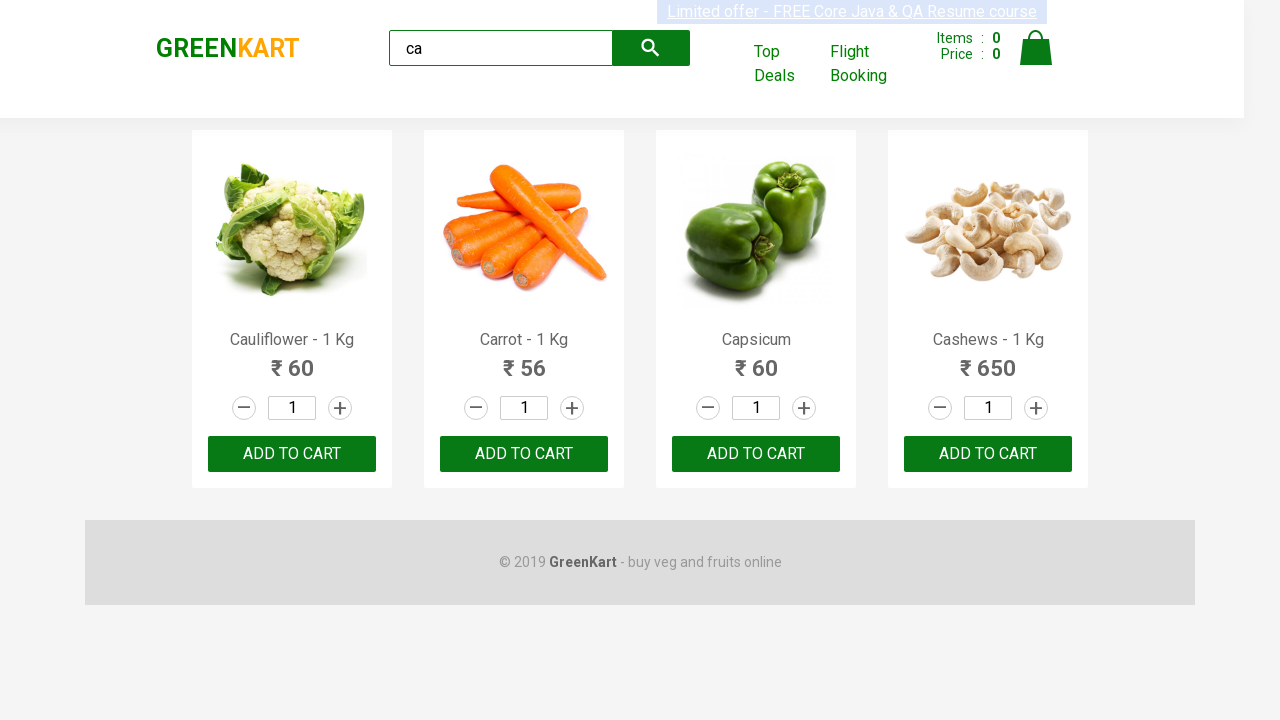

Retrieved all product elements from search results
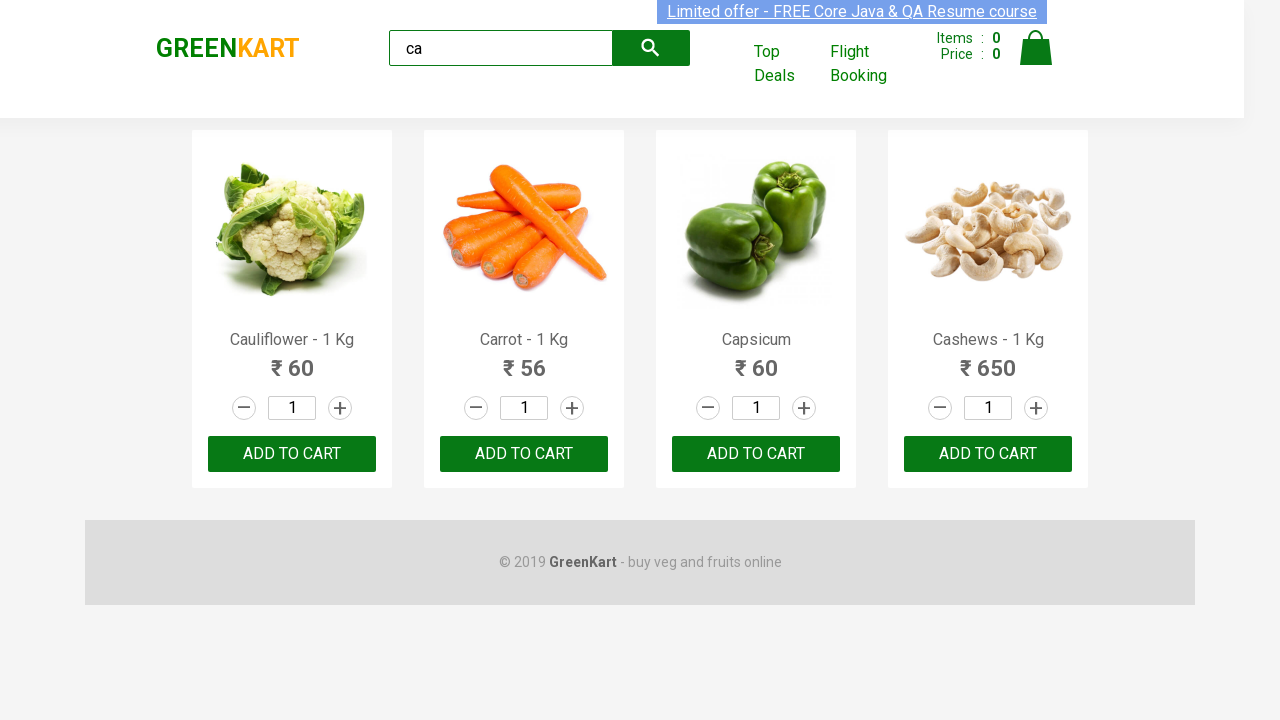

Verified product 'Cauliflower - 1 Kg' contains search term 'ca'
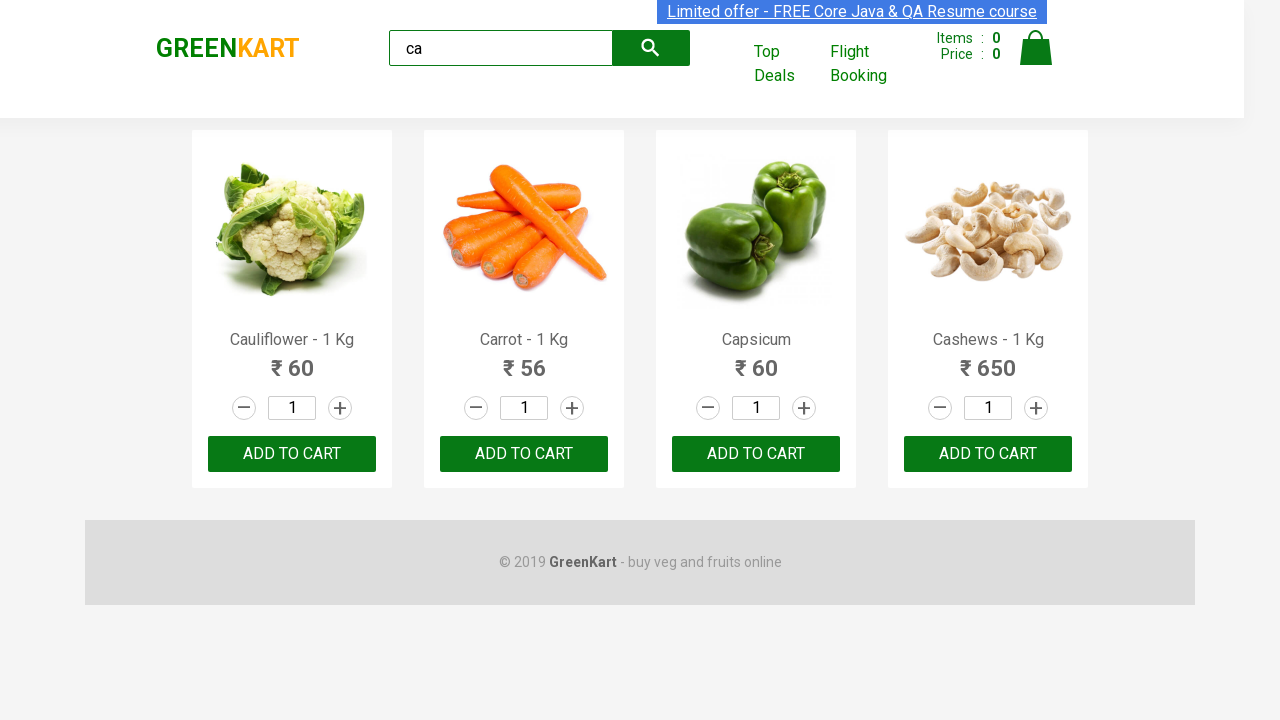

Verified product 'Carrot - 1 Kg' contains search term 'ca'
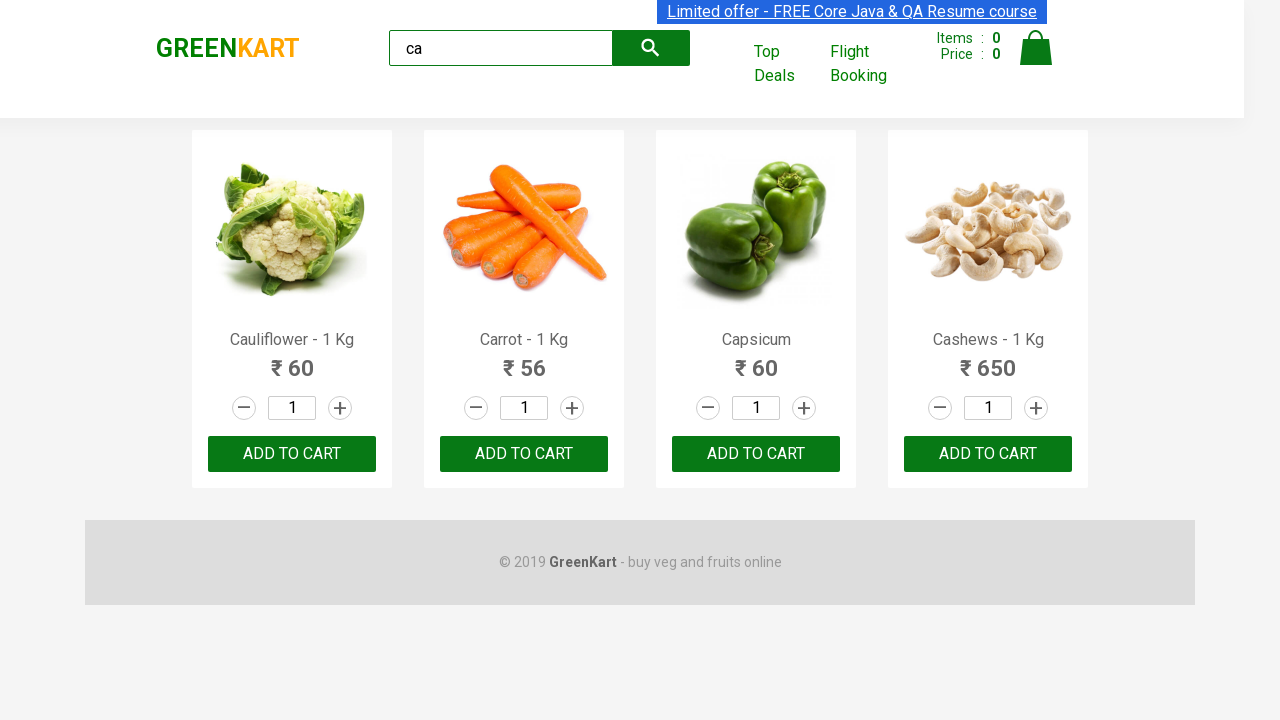

Verified product 'Capsicum' contains search term 'ca'
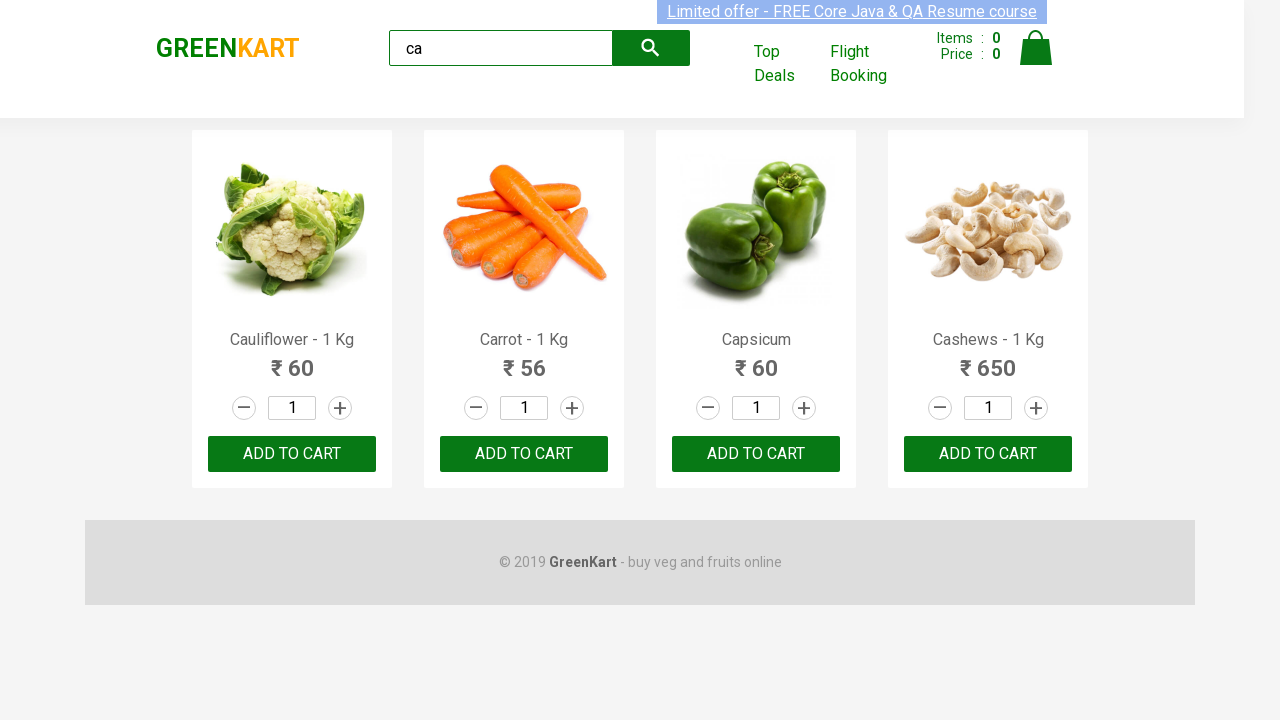

Verified product 'Cashews - 1 Kg' contains search term 'ca'
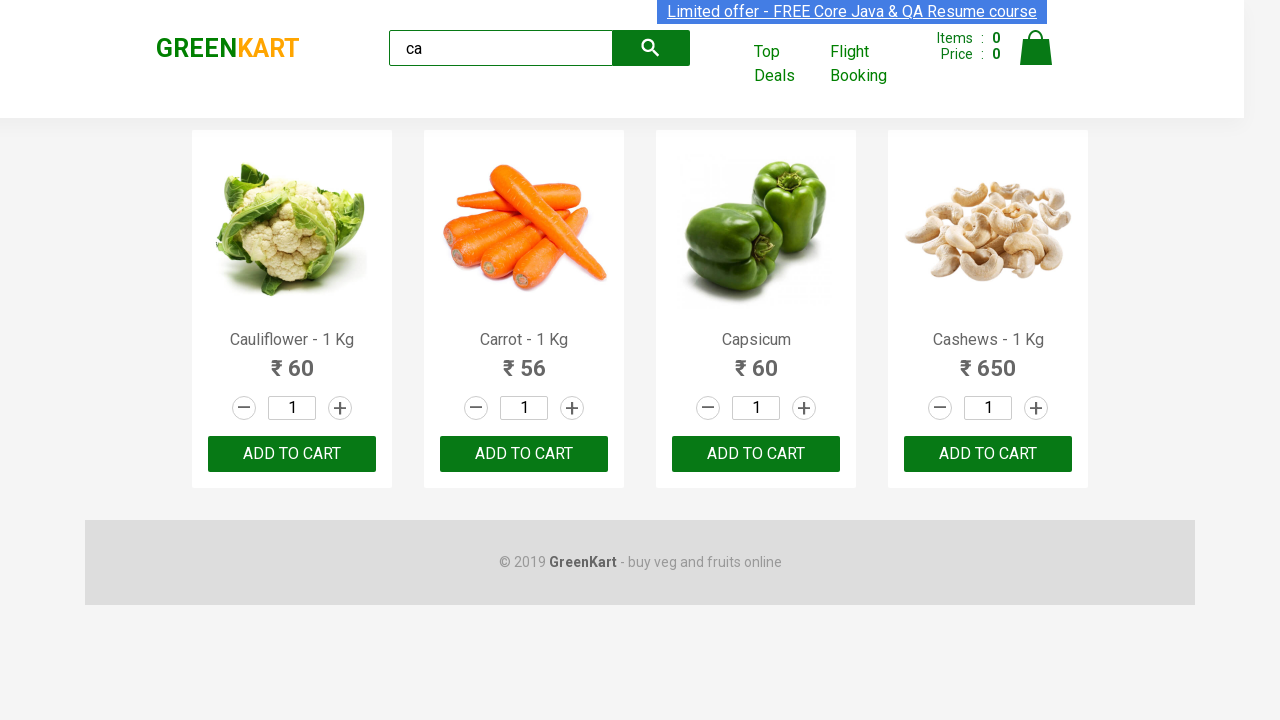

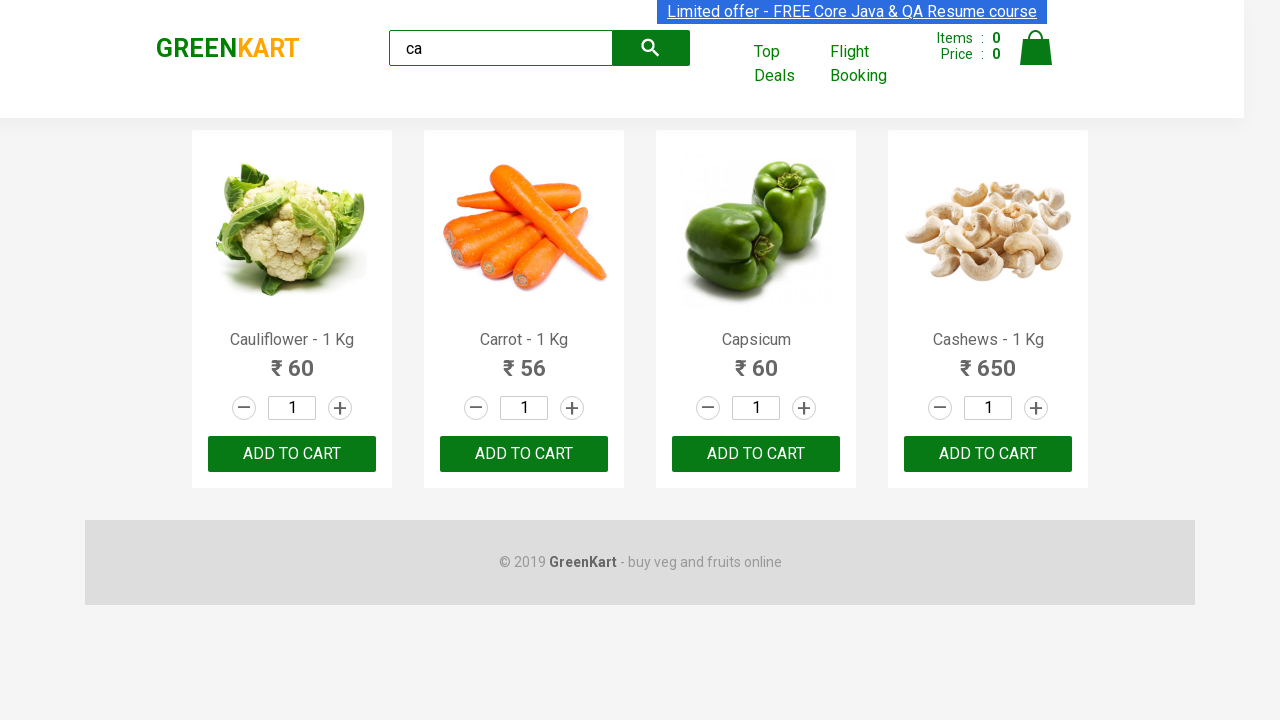